Tests clicking an increment button multiple times on a shopping cart interface to increase quantity

Starting URL: https://rahulshettyacademy.com/seleniumPractise/#/

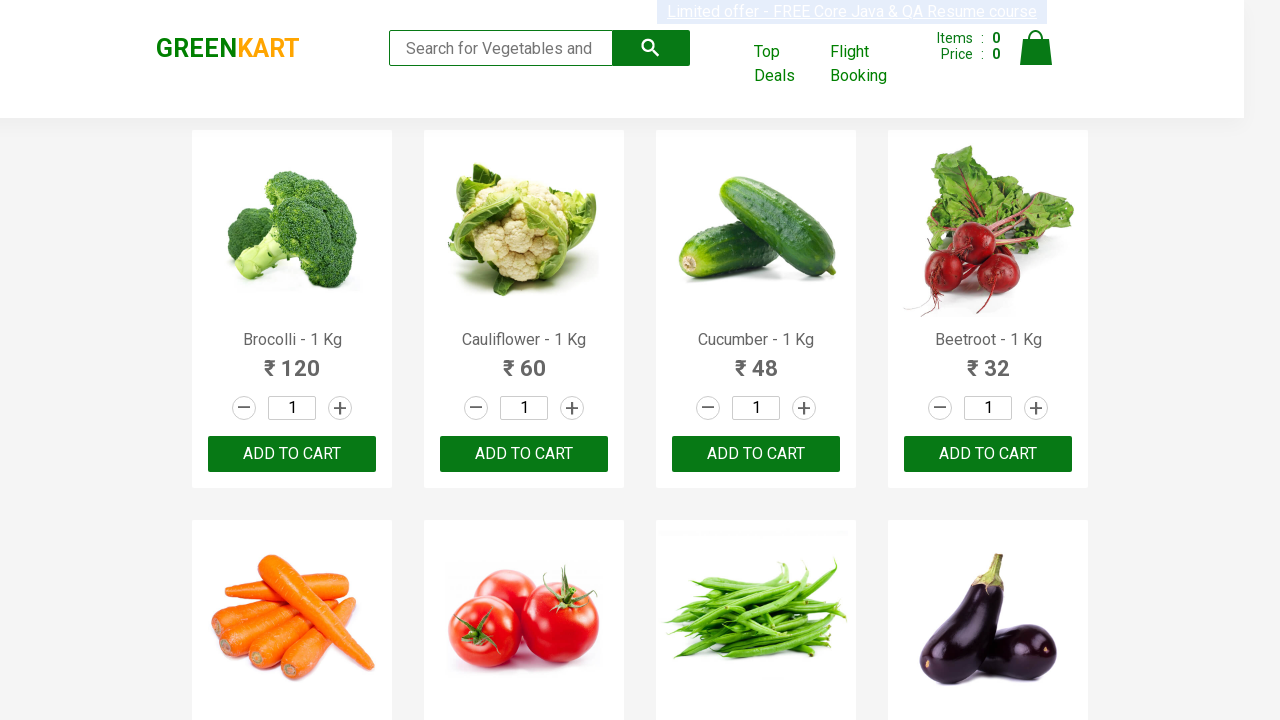

Waited for increment buttons to load
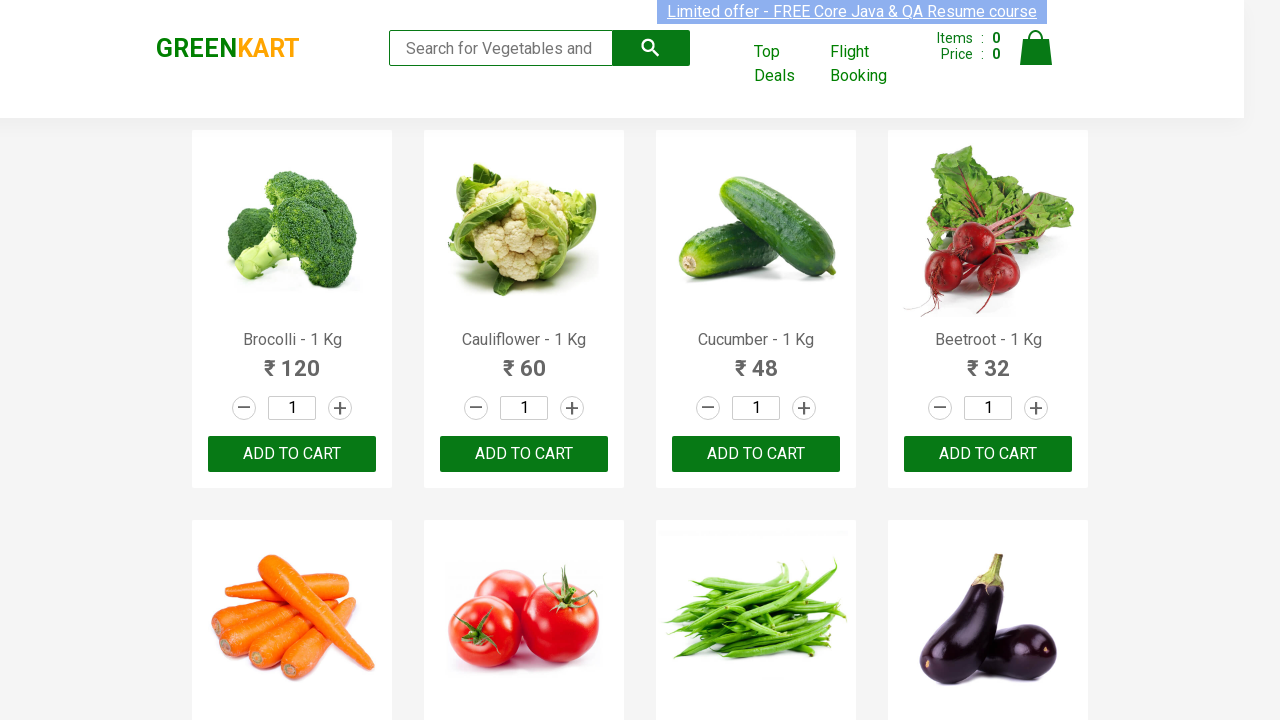

Retrieved all increment buttons from the page
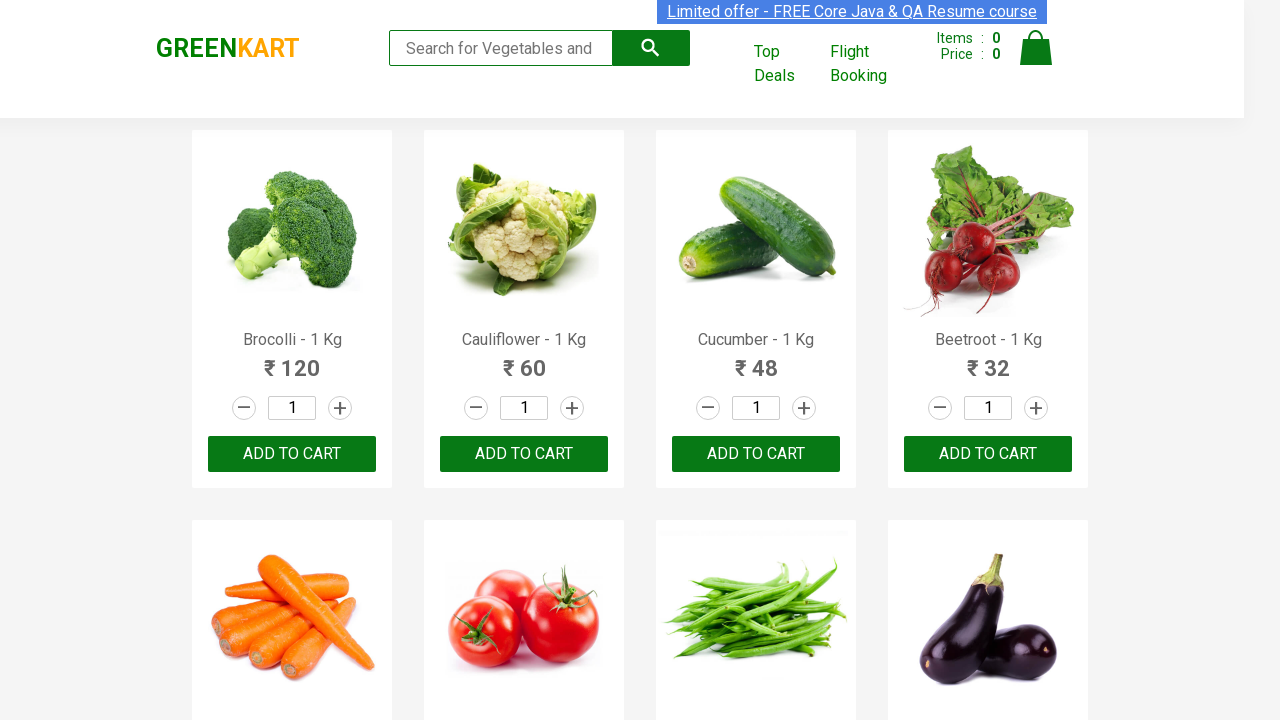

Clicked increment button (click 1 of 4)
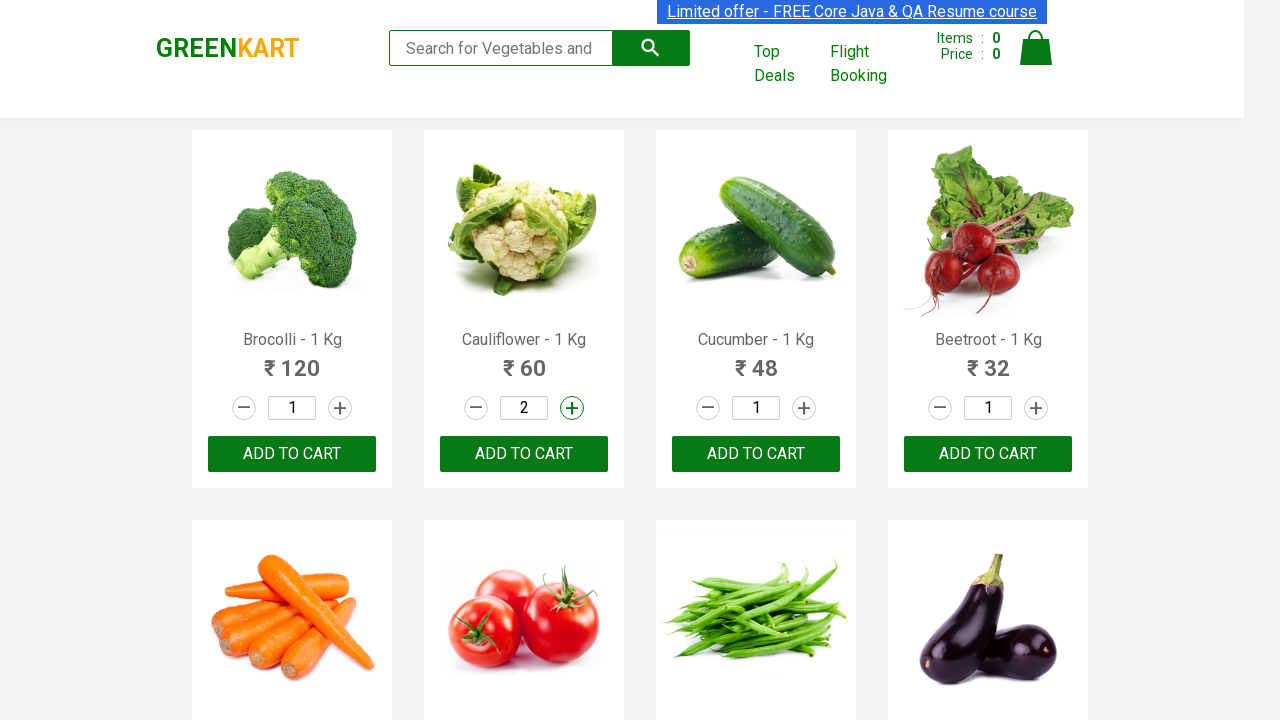

Clicked increment button (click 2 of 4)
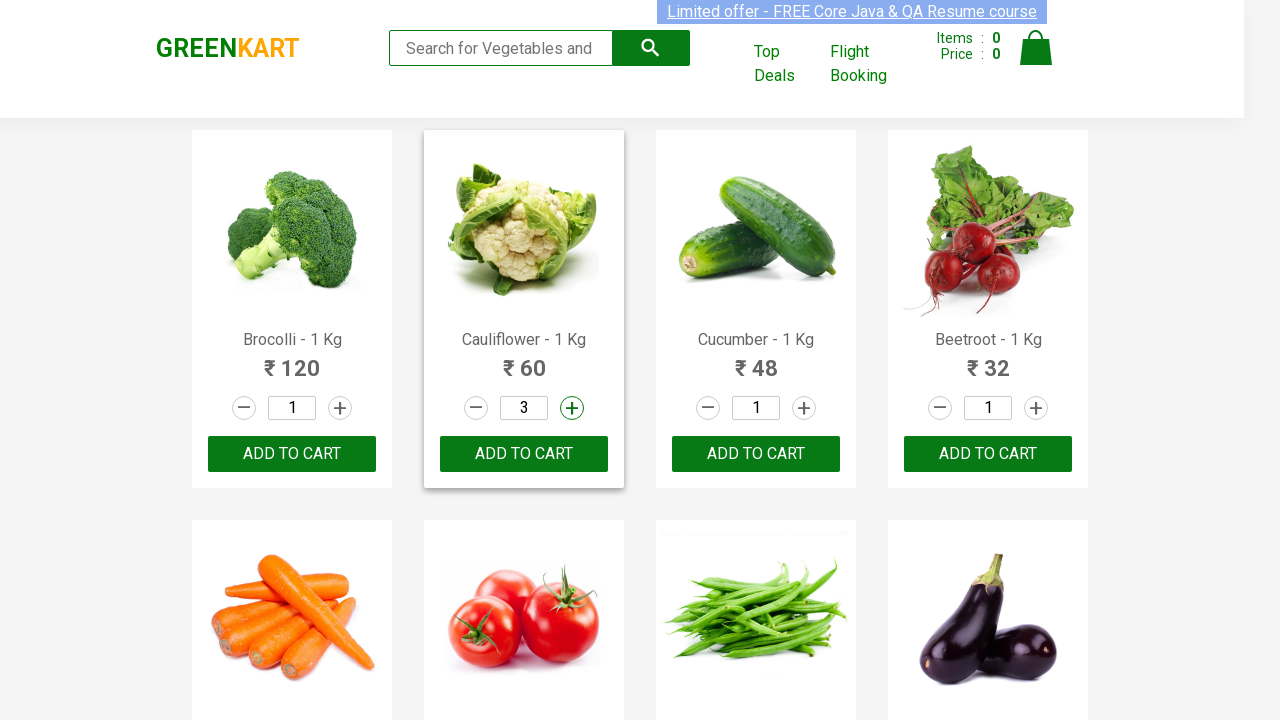

Clicked increment button (click 3 of 4)
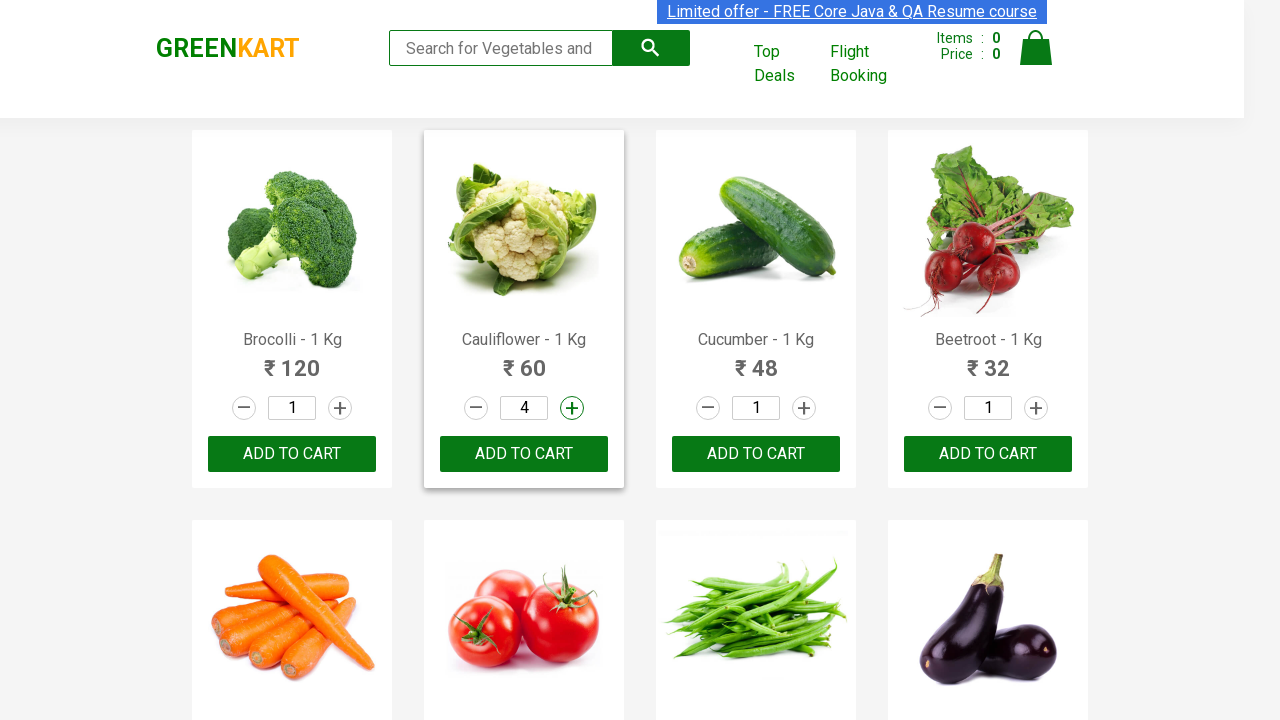

Clicked increment button (click 4 of 4)
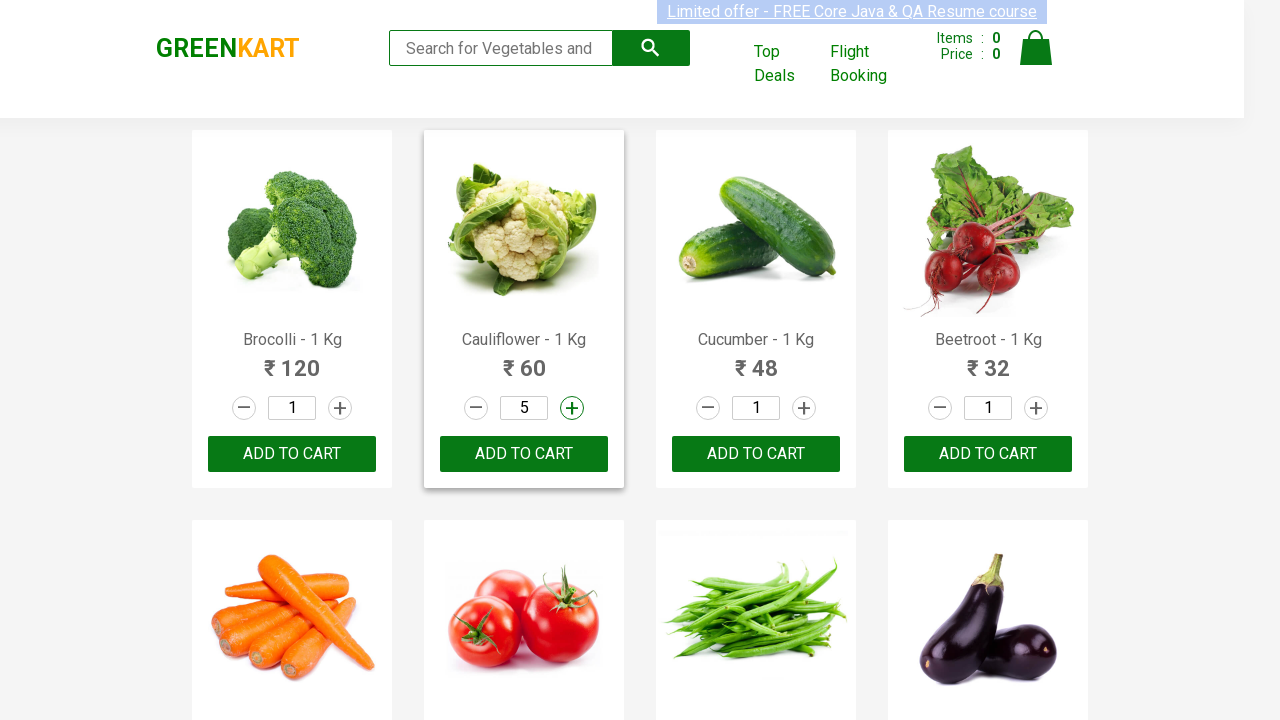

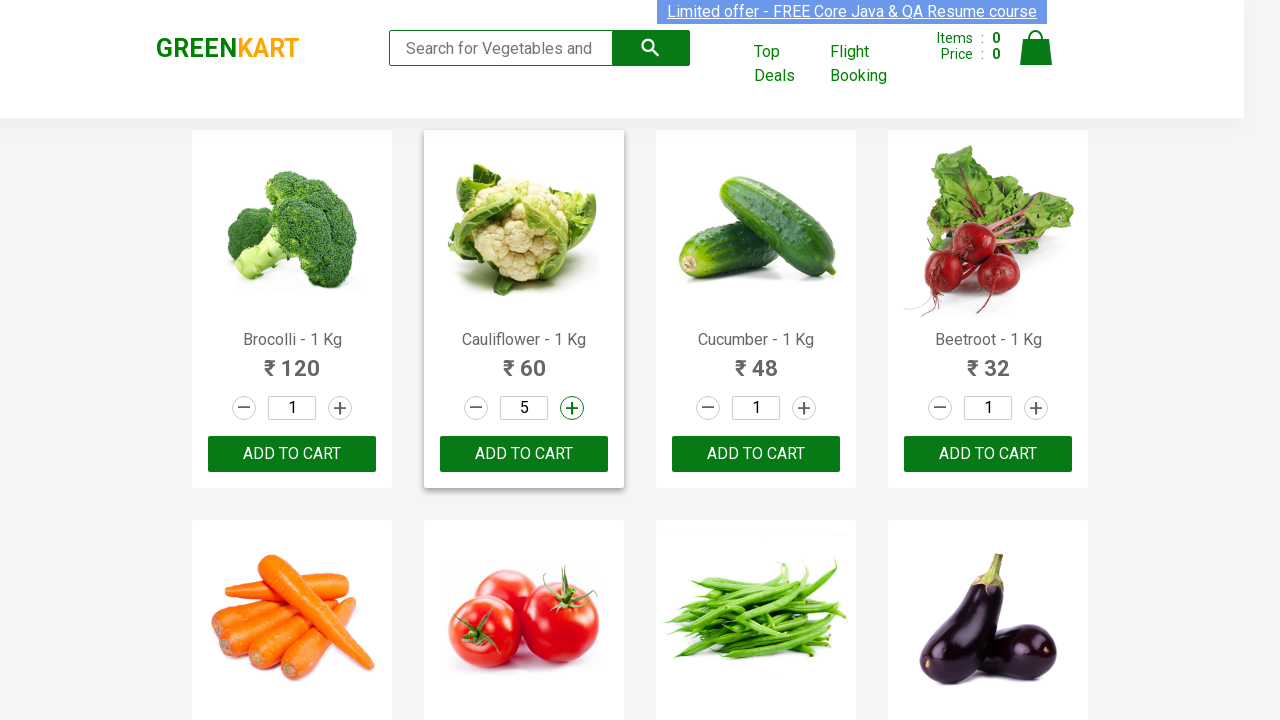